Tests successful registration by filling all form fields and verifying success message appears

Starting URL: https://erikdark.github.io/PyTest_01_reg_form/

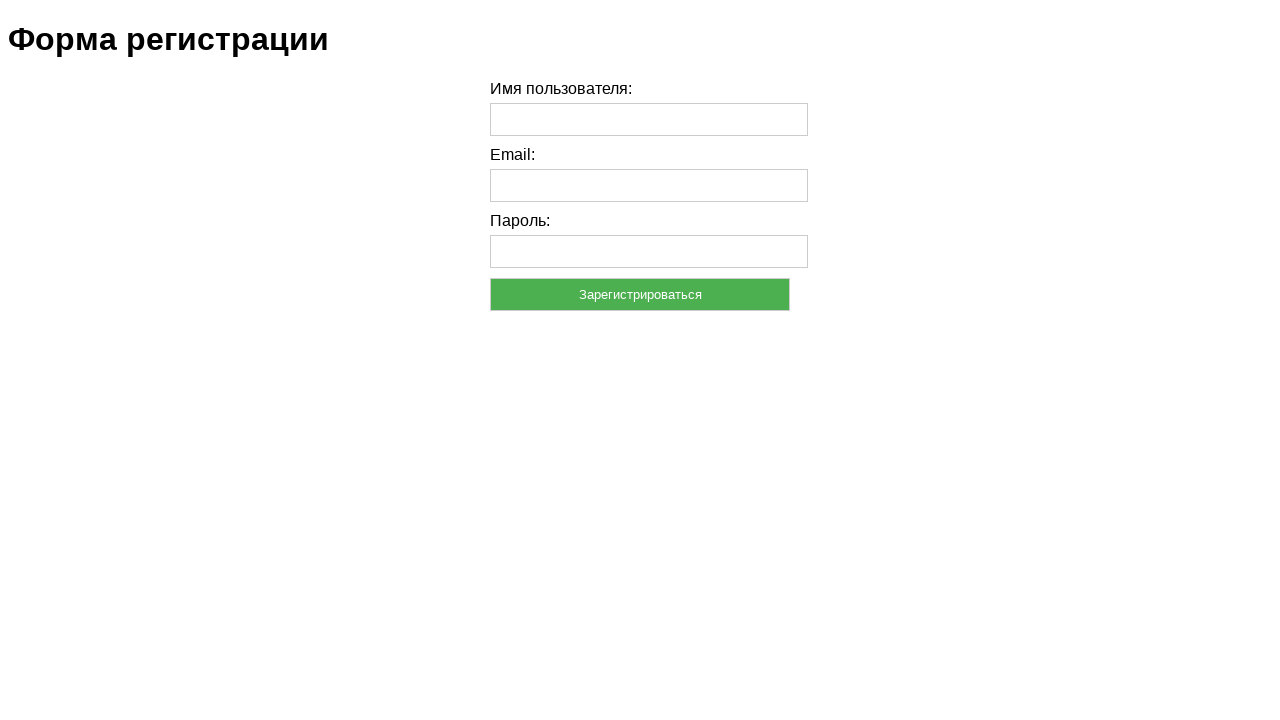

Filled username field with 'testuser' on #username
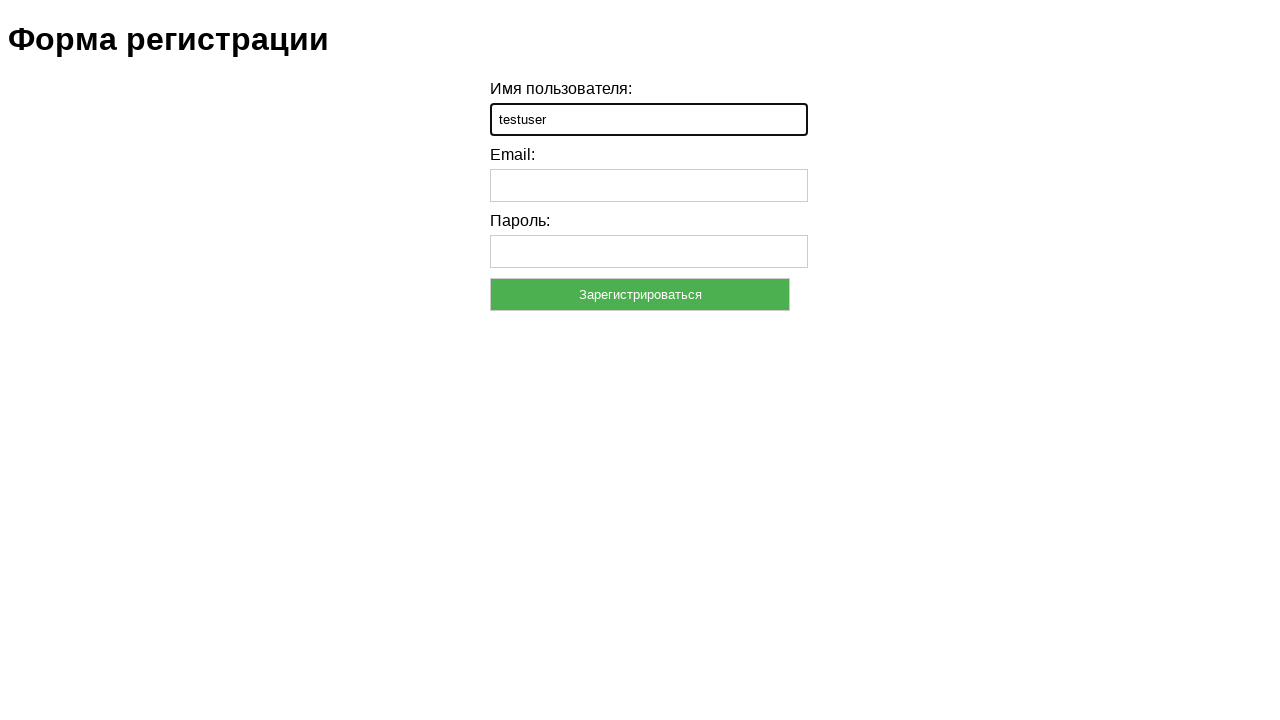

Filled email field with 'testuser@example.com' on #email
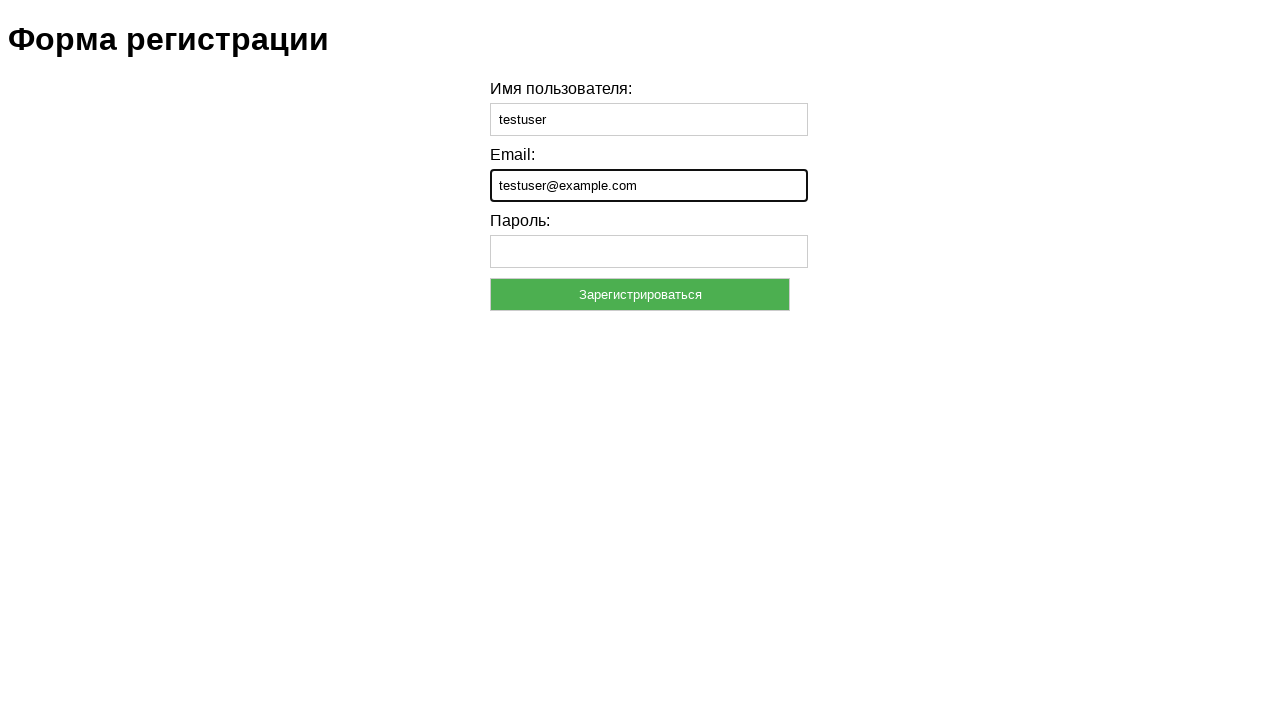

Filled password field with 'testuserpassword' on #password
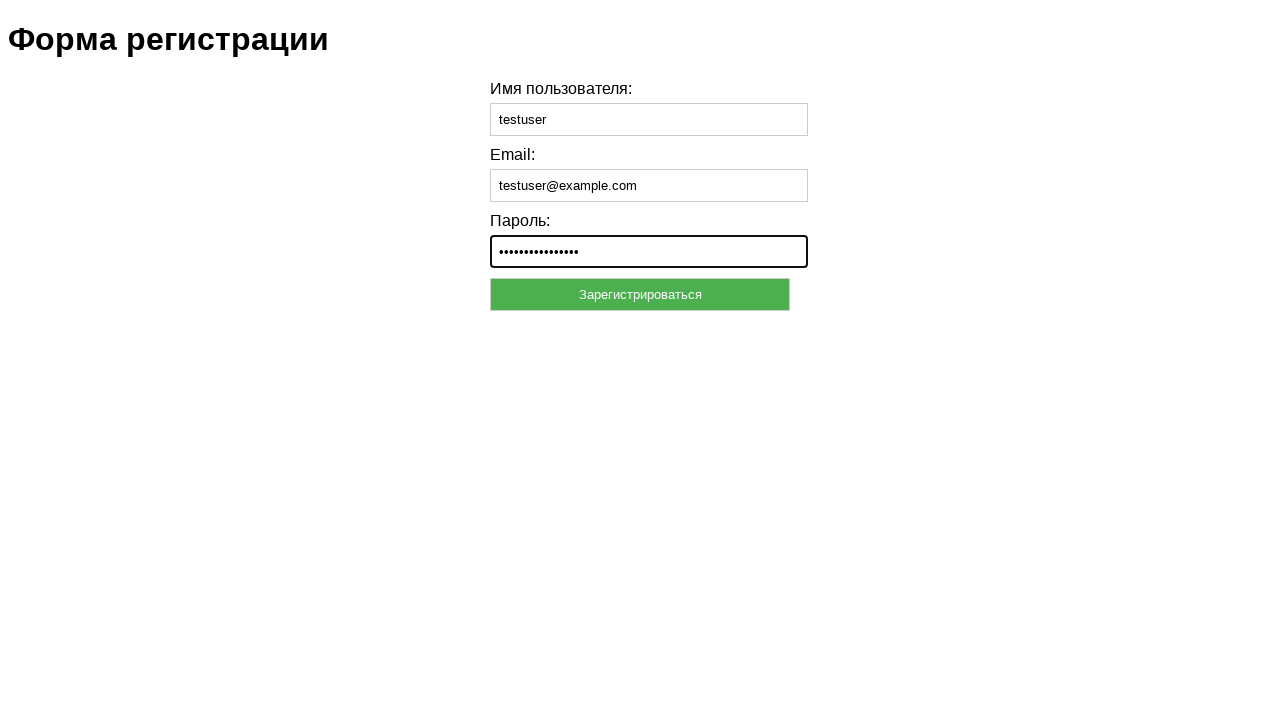

Clicked submit button to register at (640, 294) on button[type='submit']
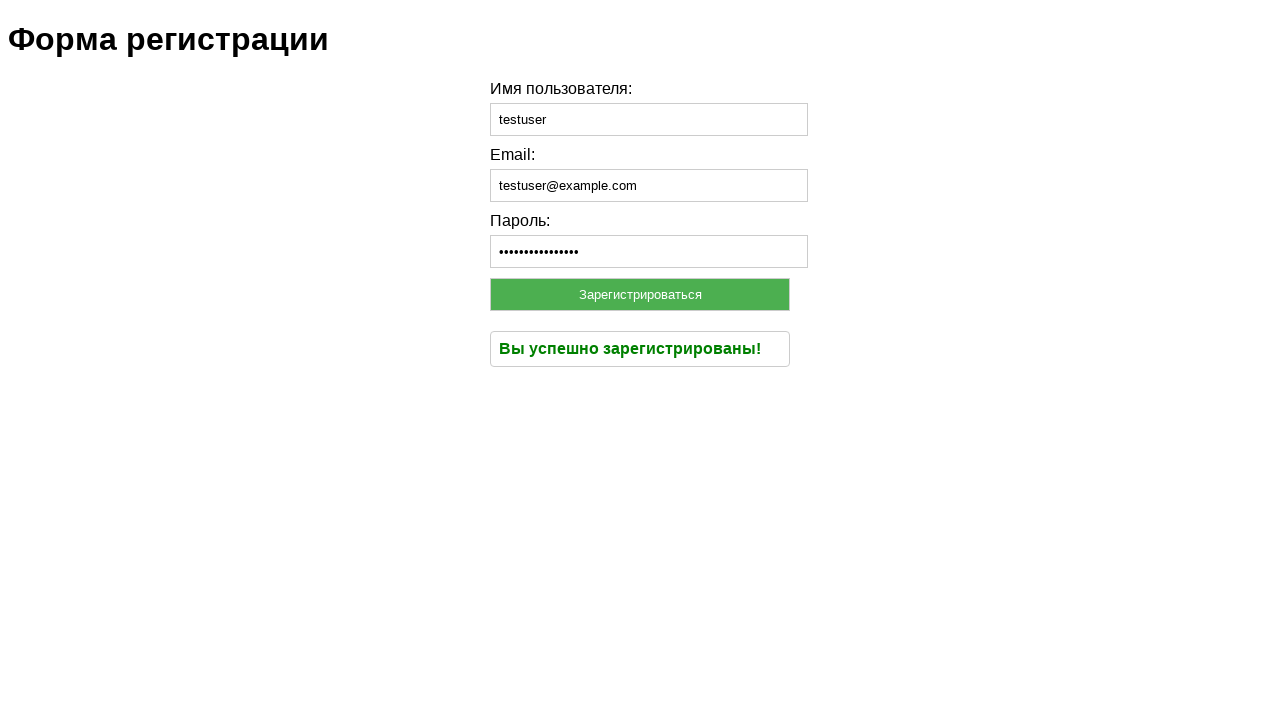

Success message appeared on page
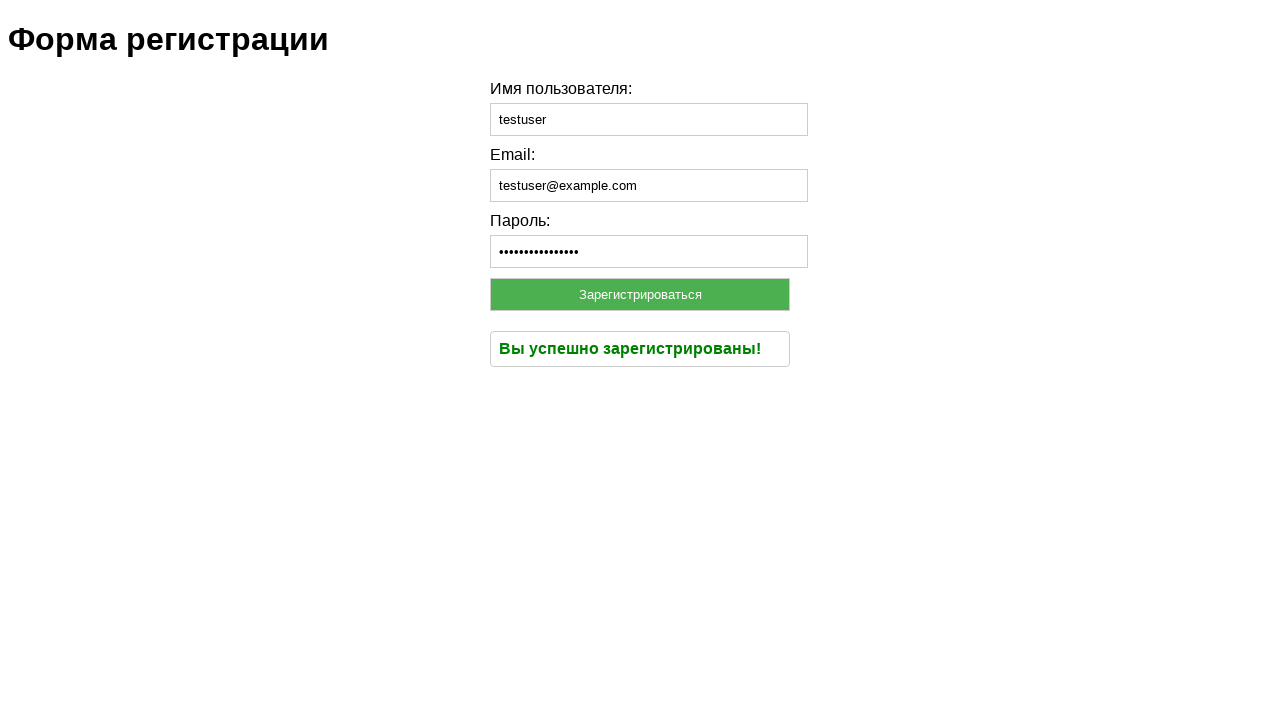

Verified success message text: 'Вы успешно зарегистрированы!'
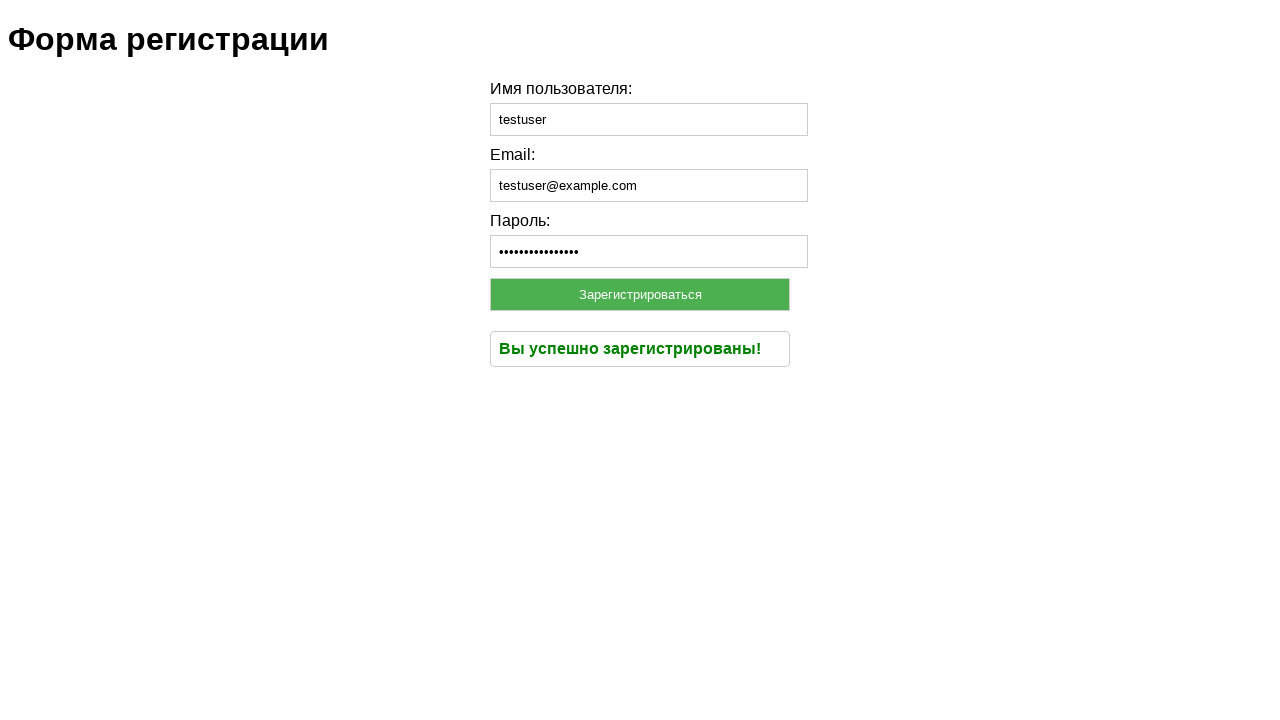

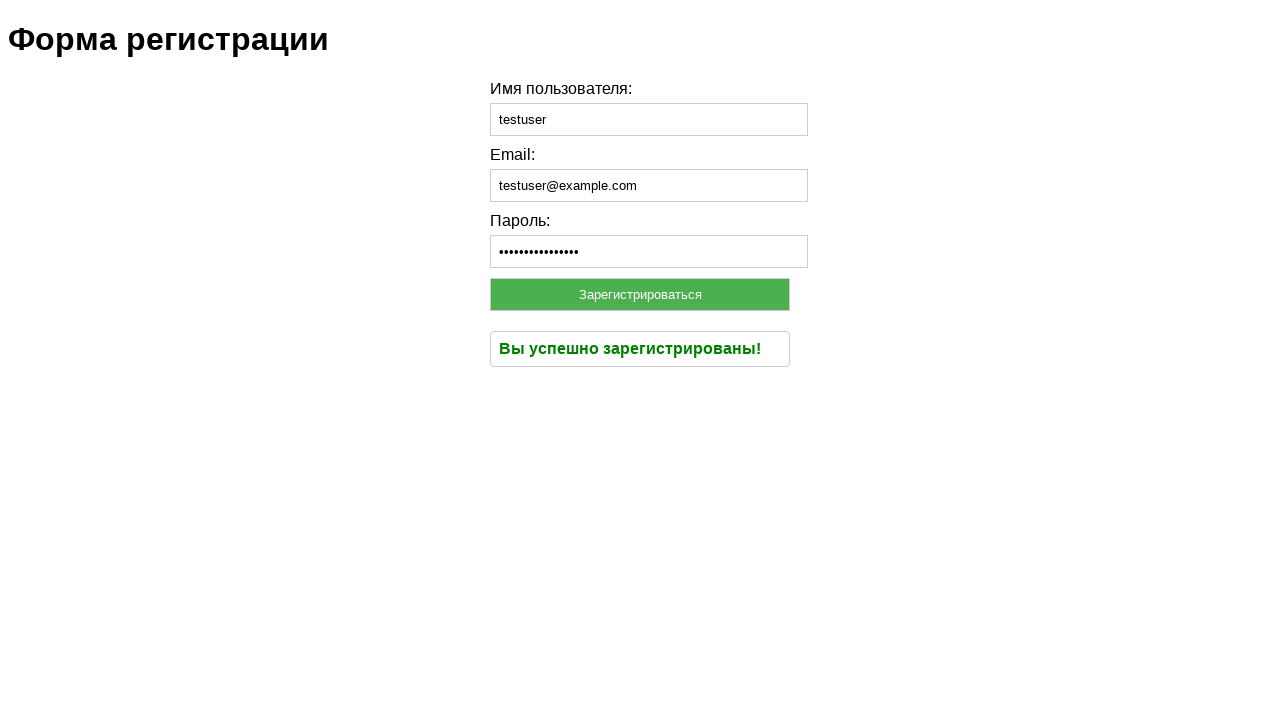